Tests the Web Tables feature on DemoQA by navigating to the Elements section, opening Web Tables, and adding a new record with personal information including name, email, age, salary, and department.

Starting URL: https://demoqa.com/

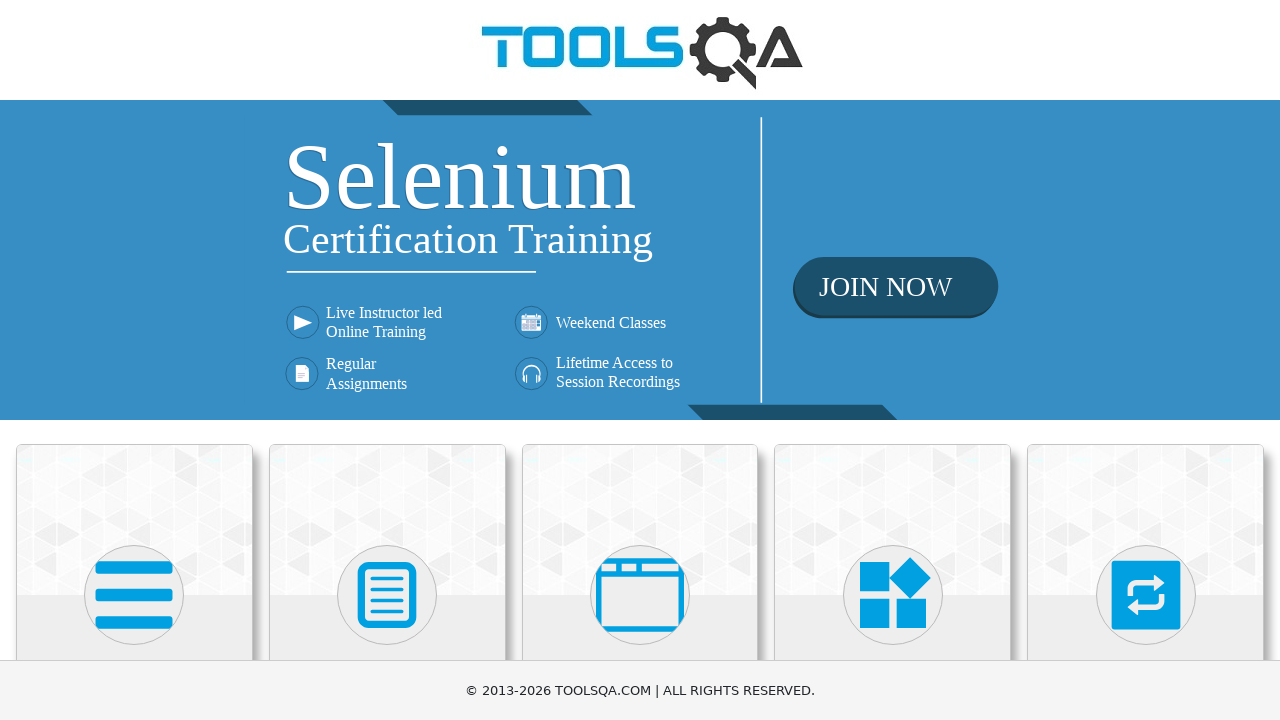

Scrolled down the page by 400 pixels
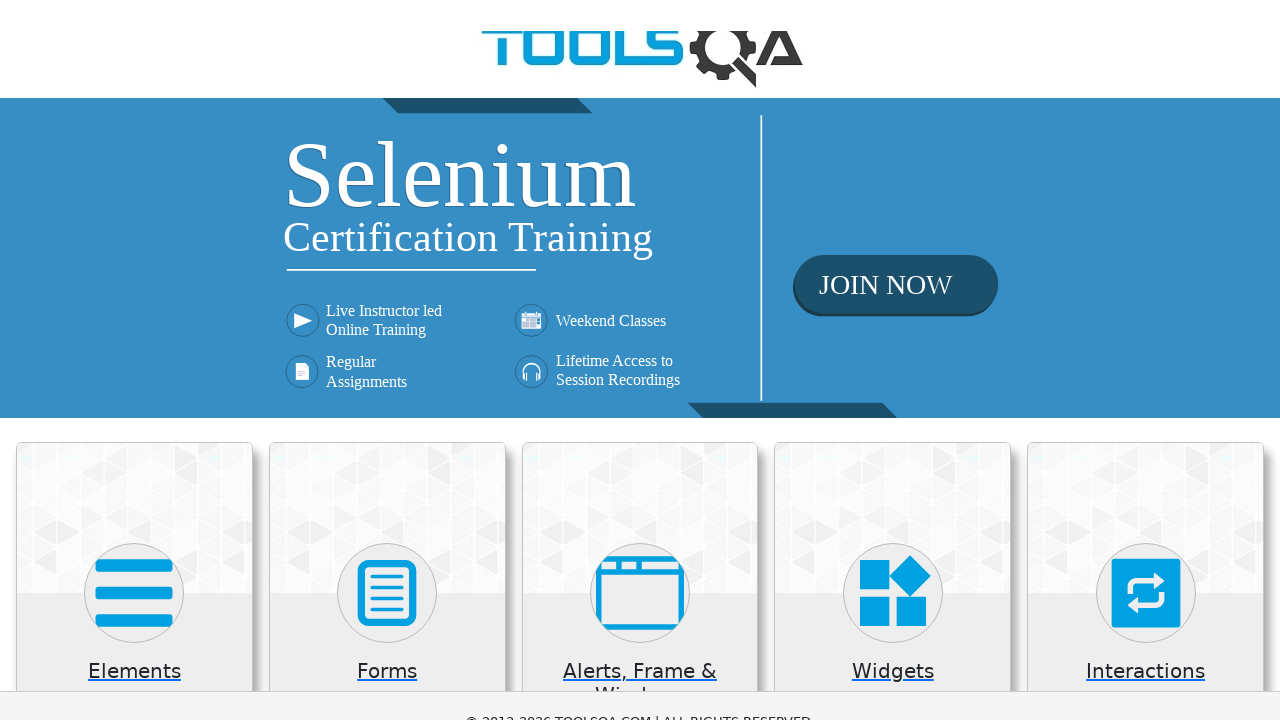

Clicked on Elements section at (134, 273) on xpath=//h5[text()='Elements']
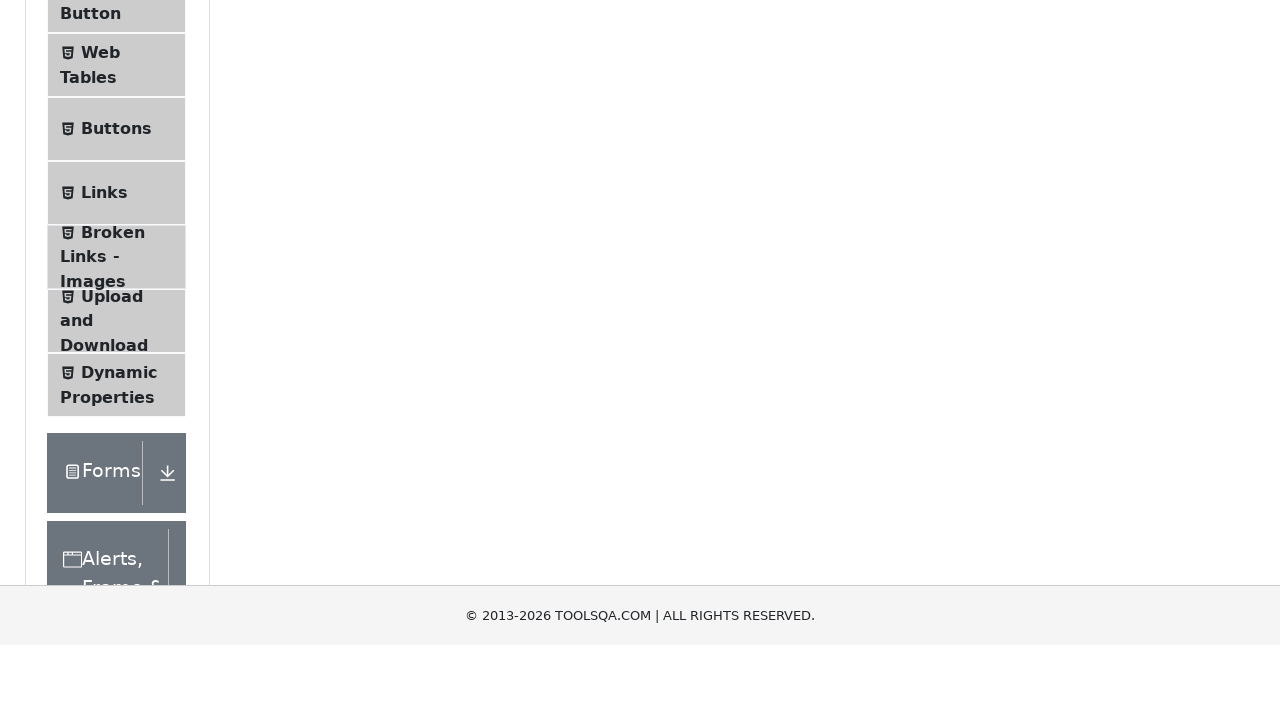

Clicked on Web Tables option at (100, 128) on xpath=//span[text()='Web Tables']
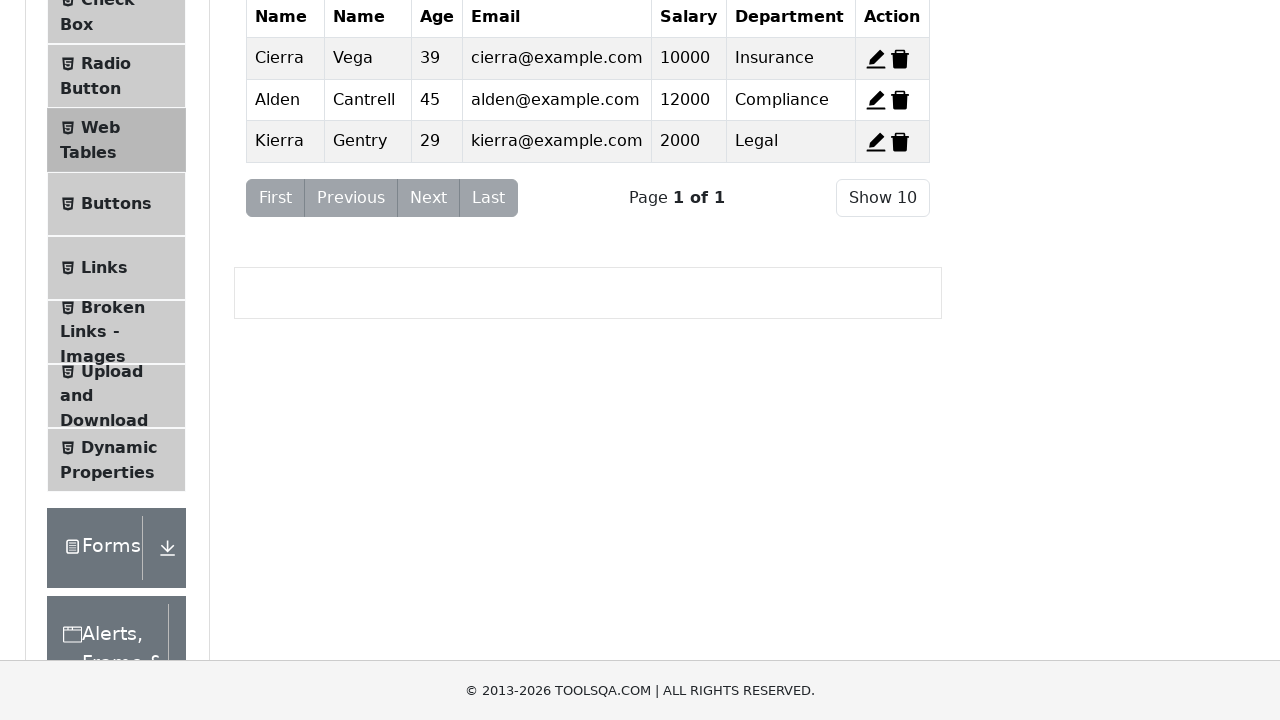

Clicked Add button to open the form at (274, 250) on #addNewRecordButton
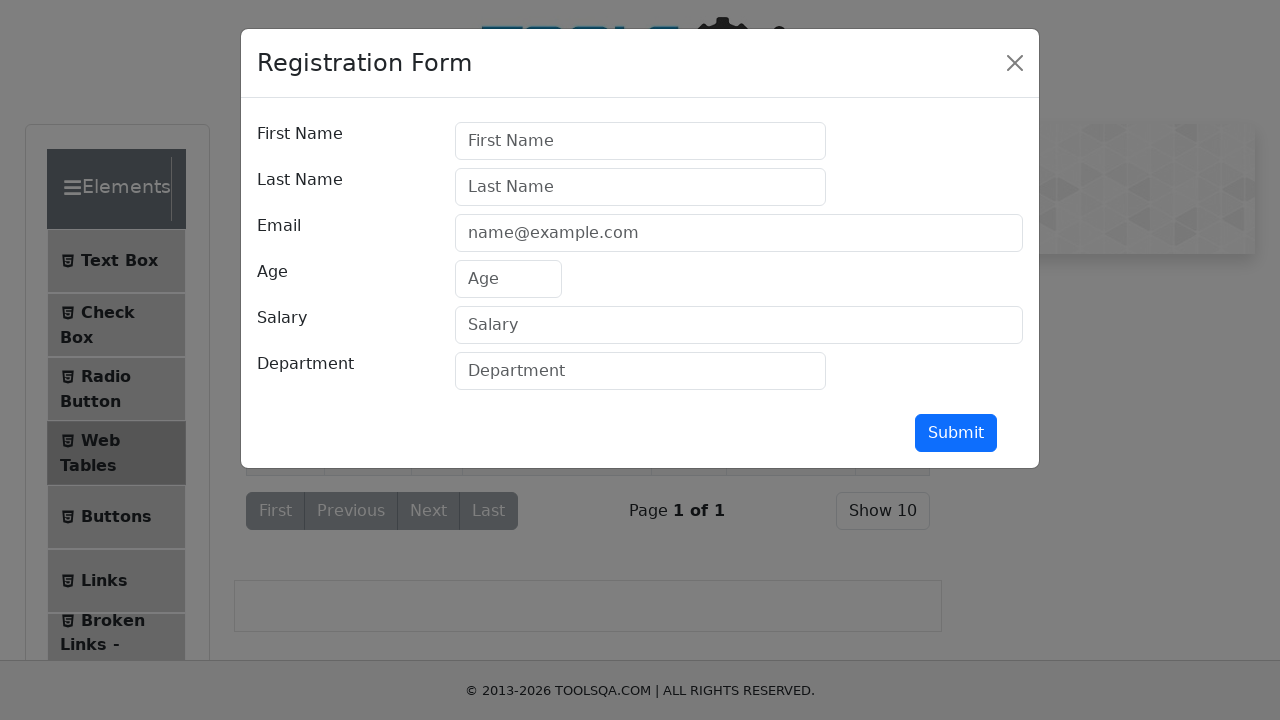

Filled in first name as 'Cristian' on #firstName
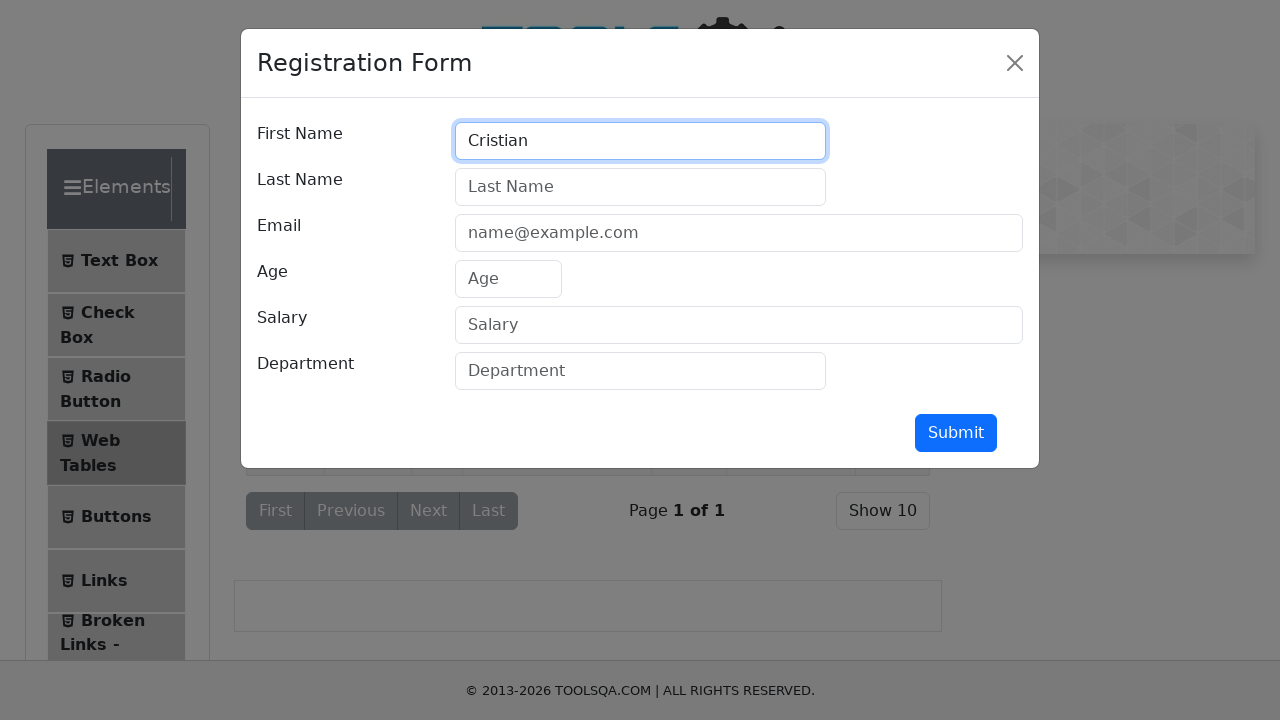

Filled in last name as 'Negrea' on #lastName
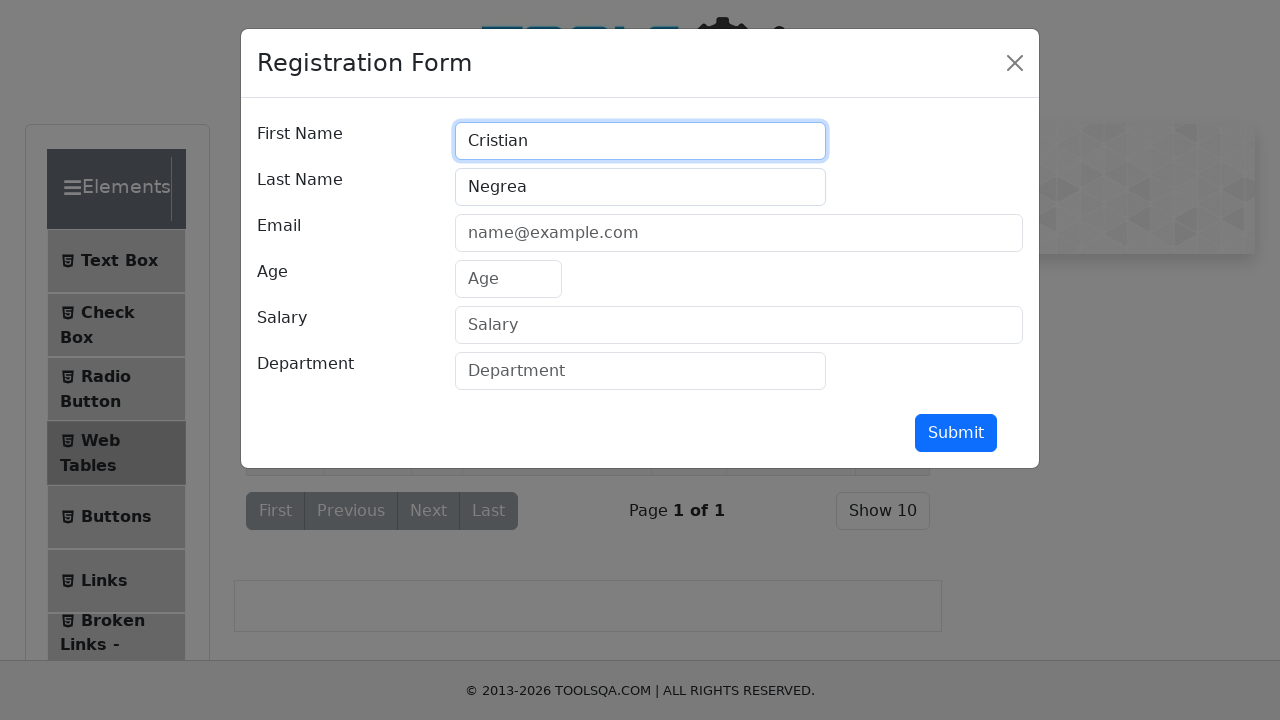

Filled in email as 'test@test.com' on #userEmail
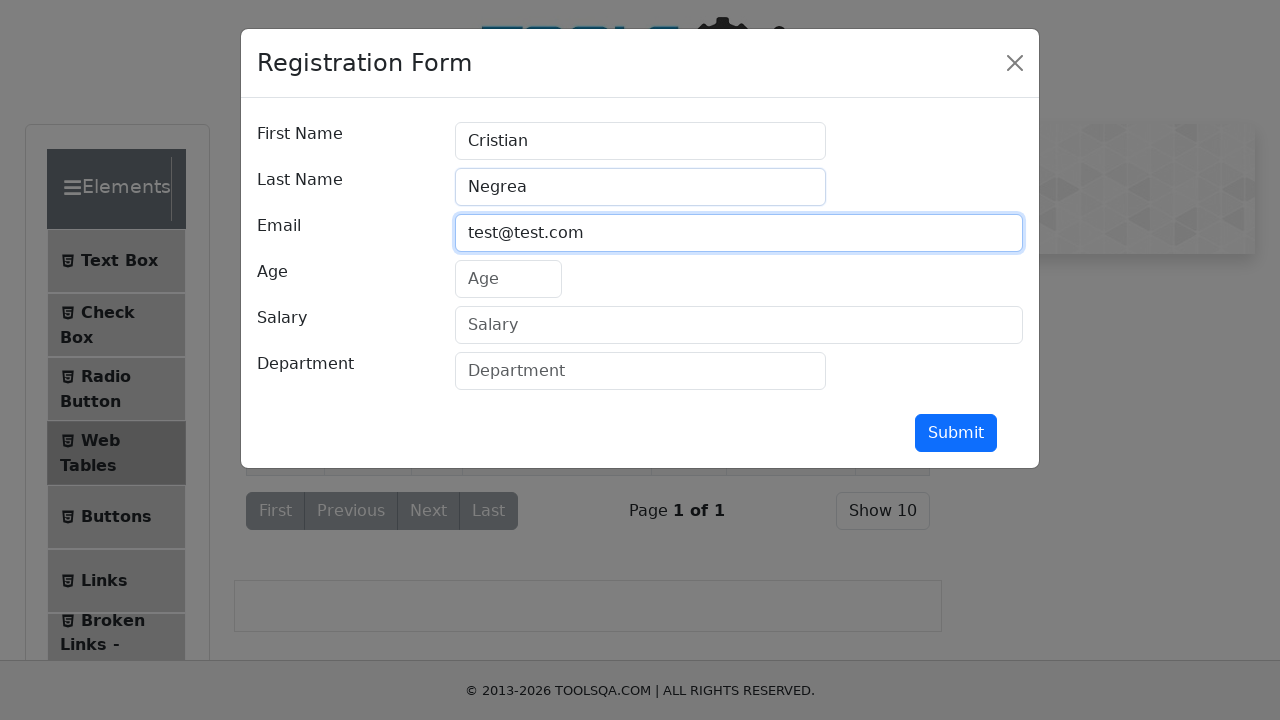

Filled in age as '30' on #age
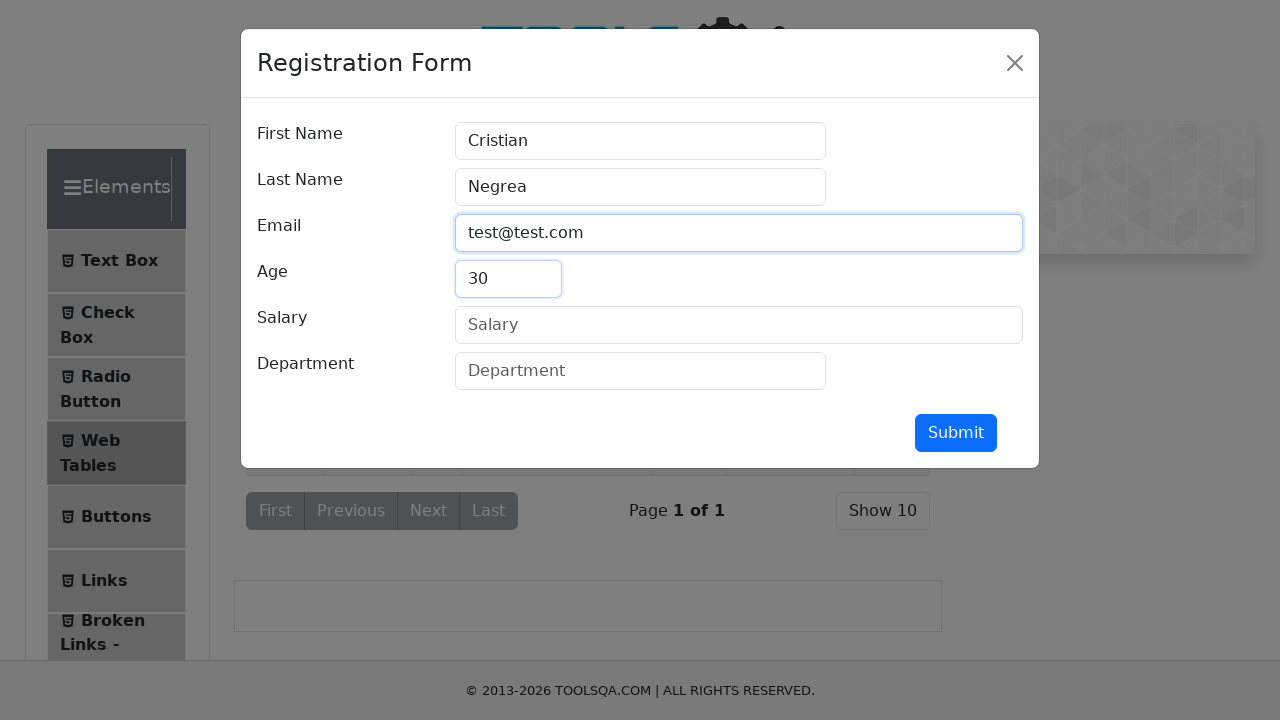

Filled in salary as '2000' on #salary
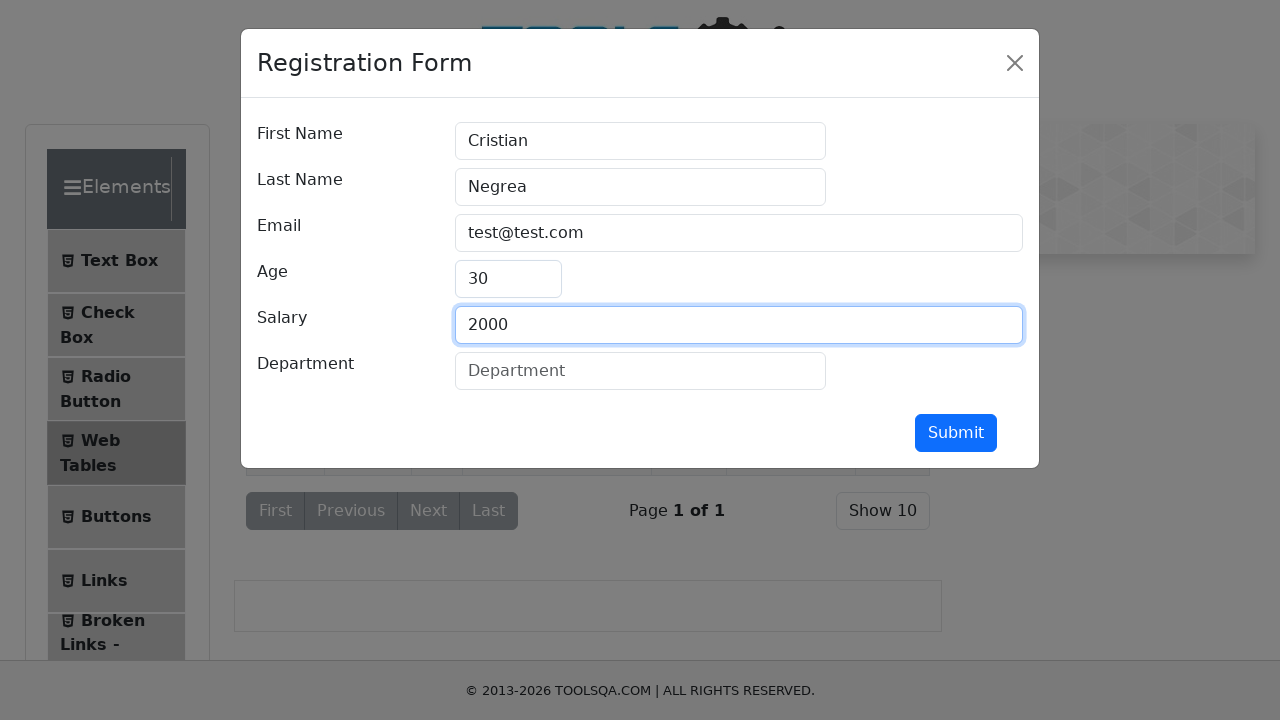

Filled in department as 'testing' on #department
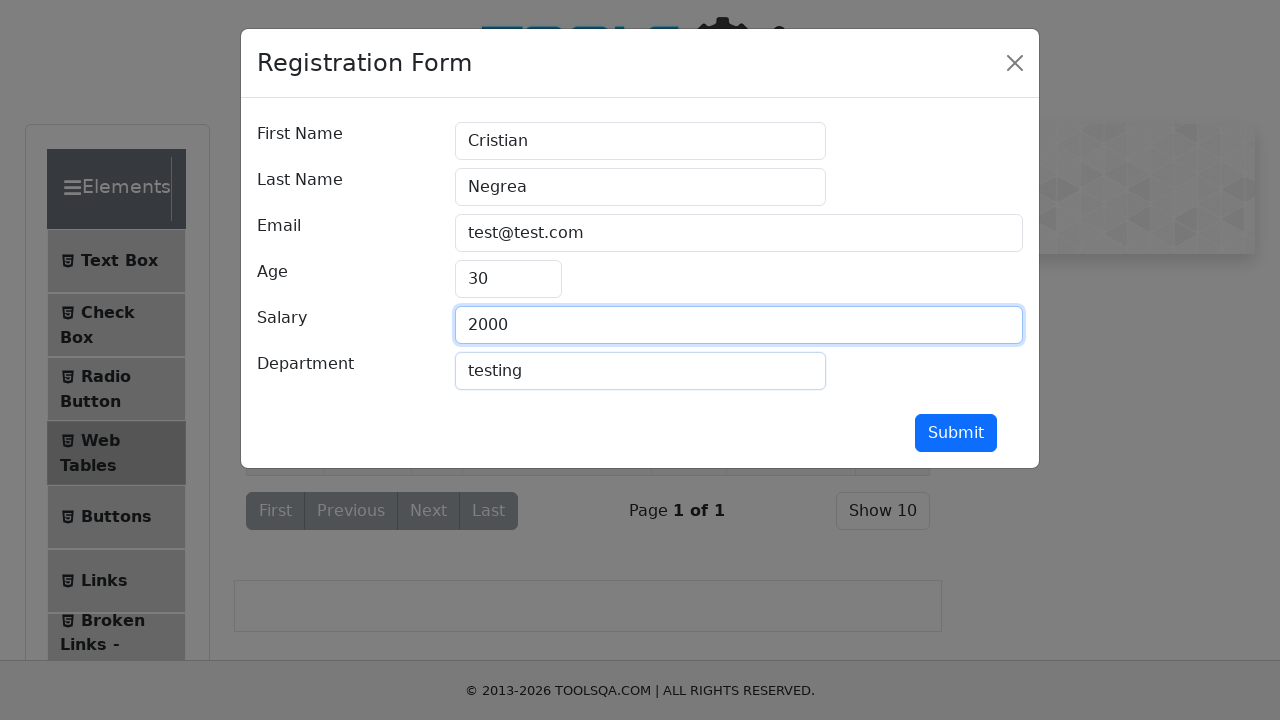

Clicked submit button to add the new record at (956, 433) on #submit
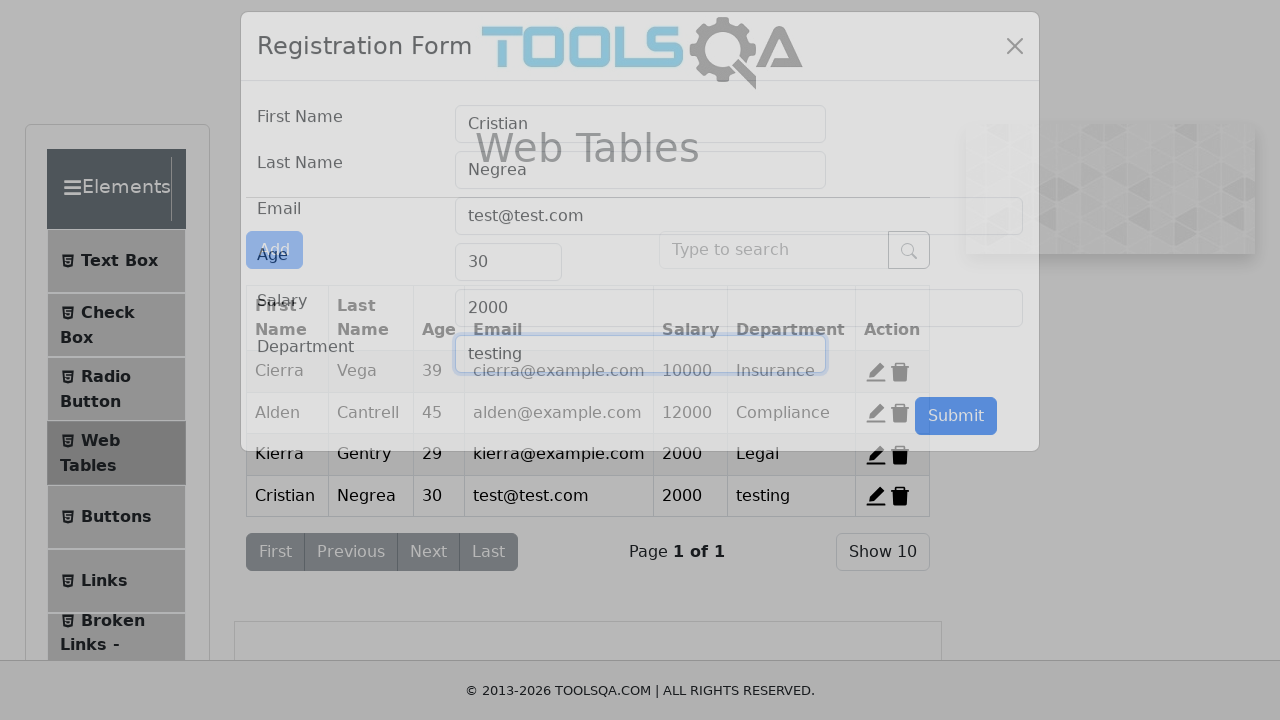

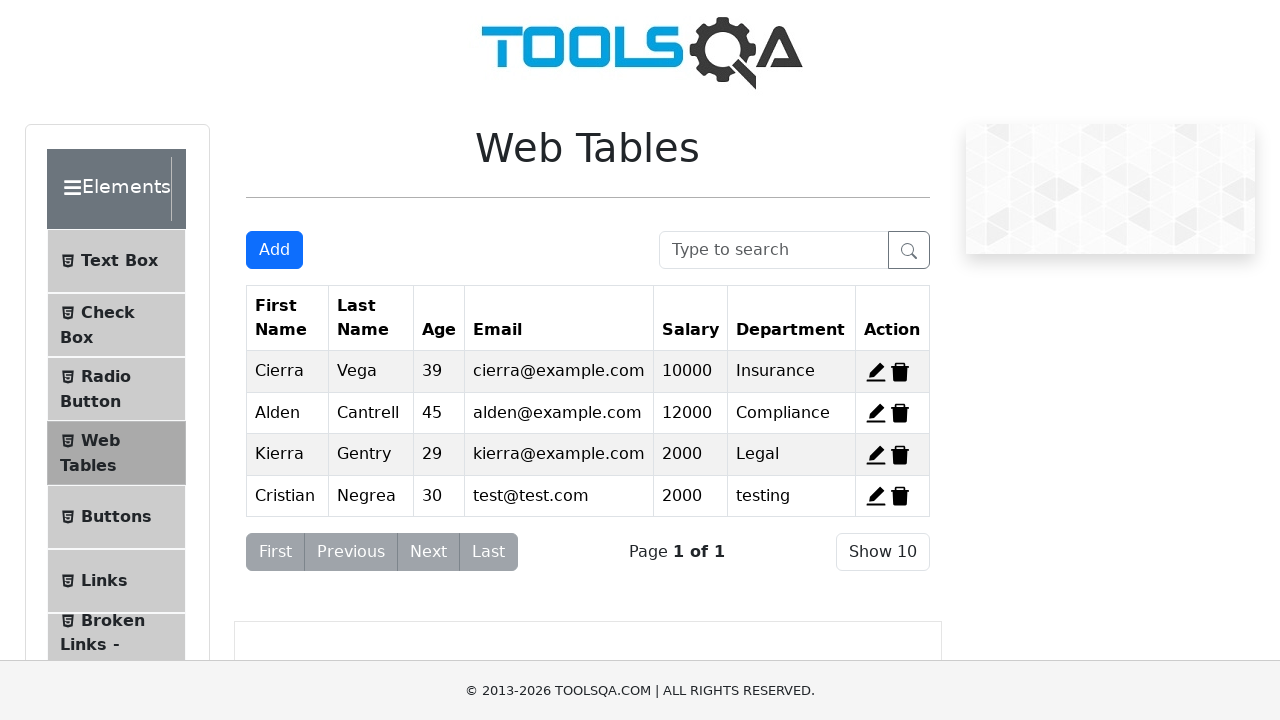